Tests Python.org search functionality by entering "pycon" in the search box and verifying results are displayed

Starting URL: http://www.python.org

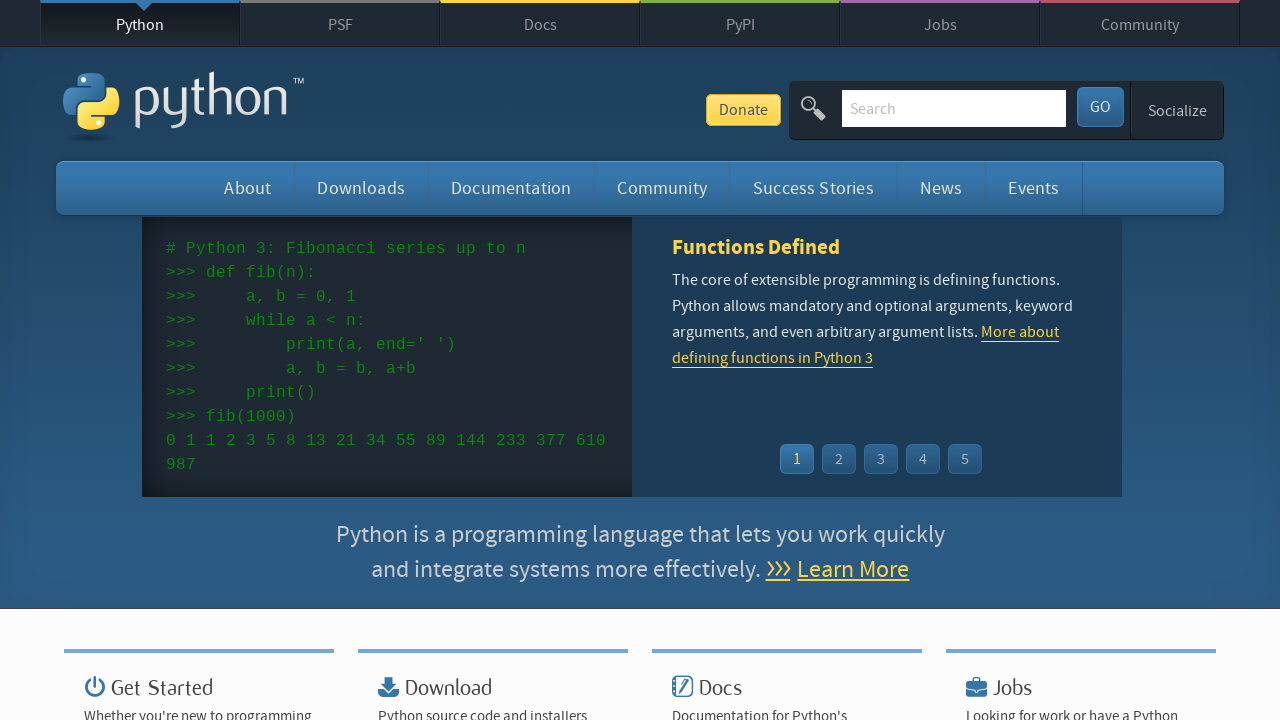

Located and cleared the search input field on input[name='q']
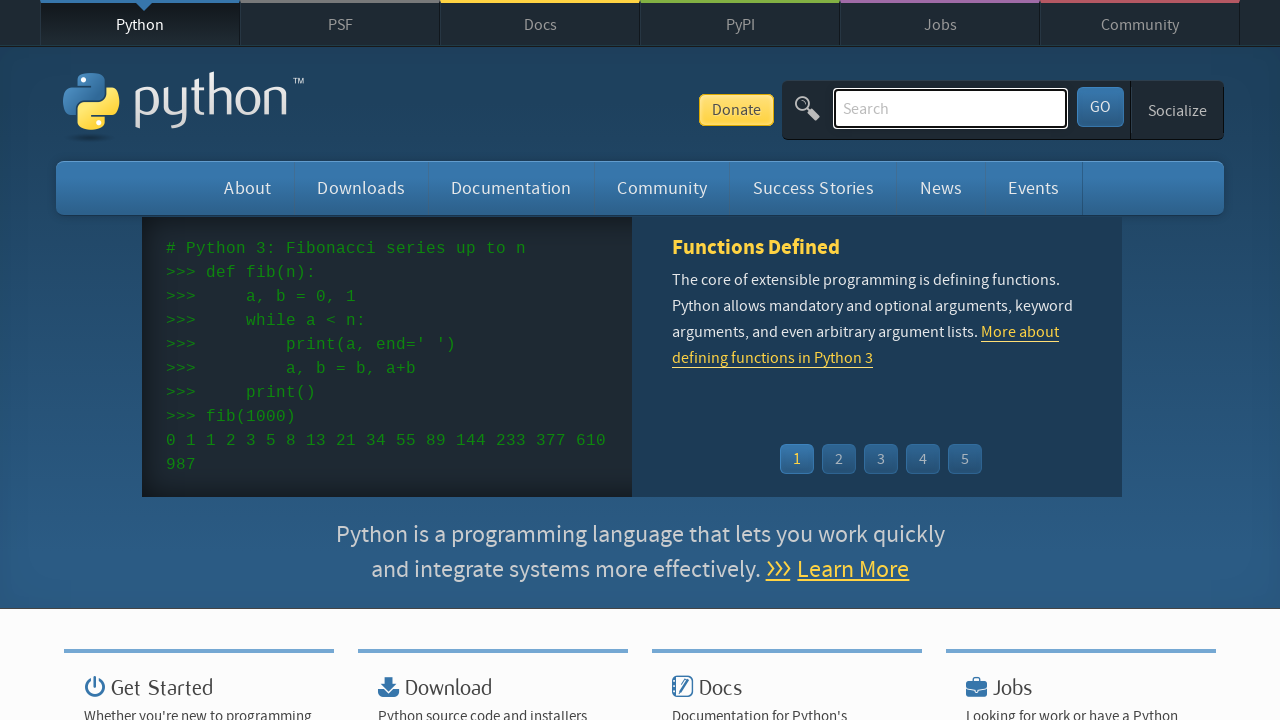

Entered 'pycon' in the search field on input[name='q']
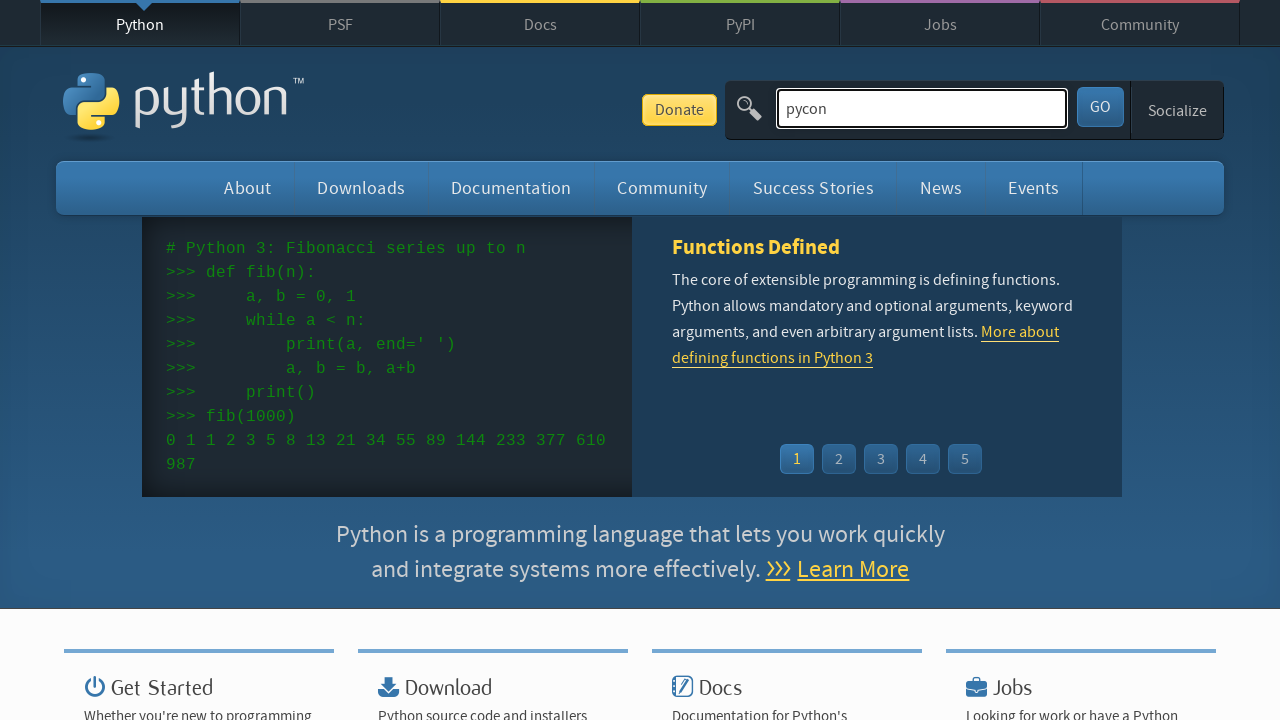

Pressed Enter to submit the search on input[name='q']
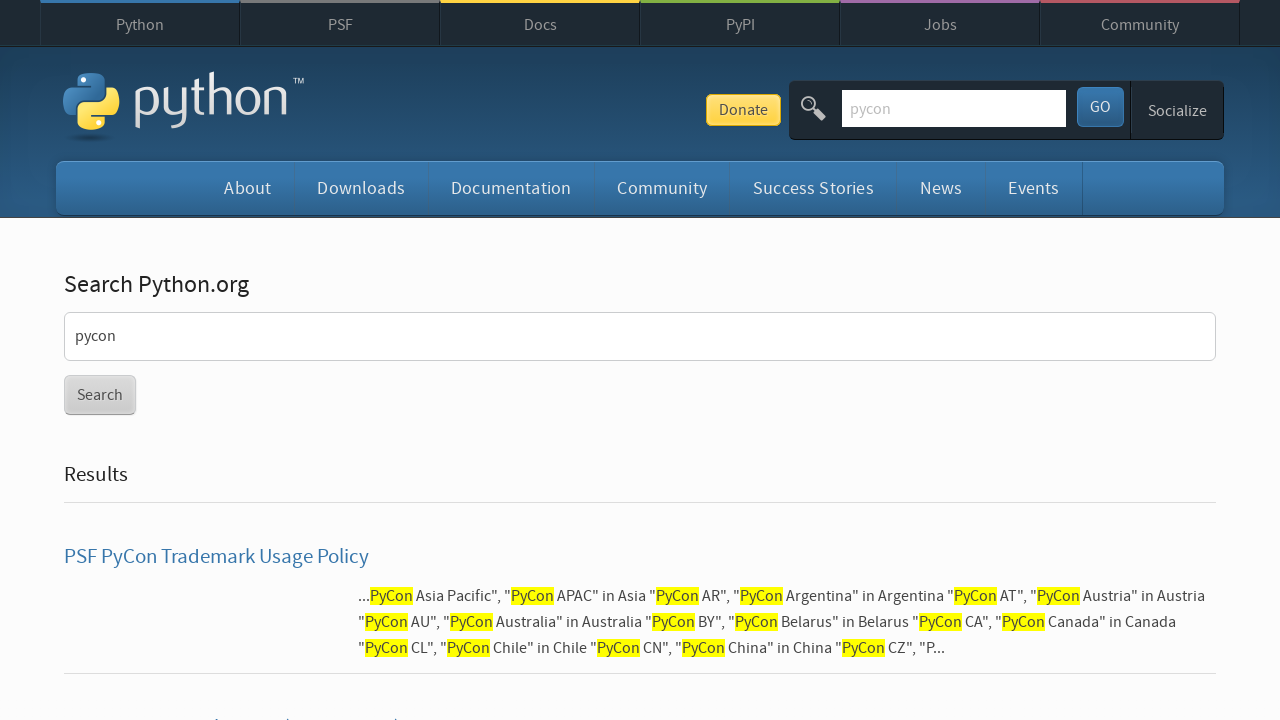

Waited for search results page to load
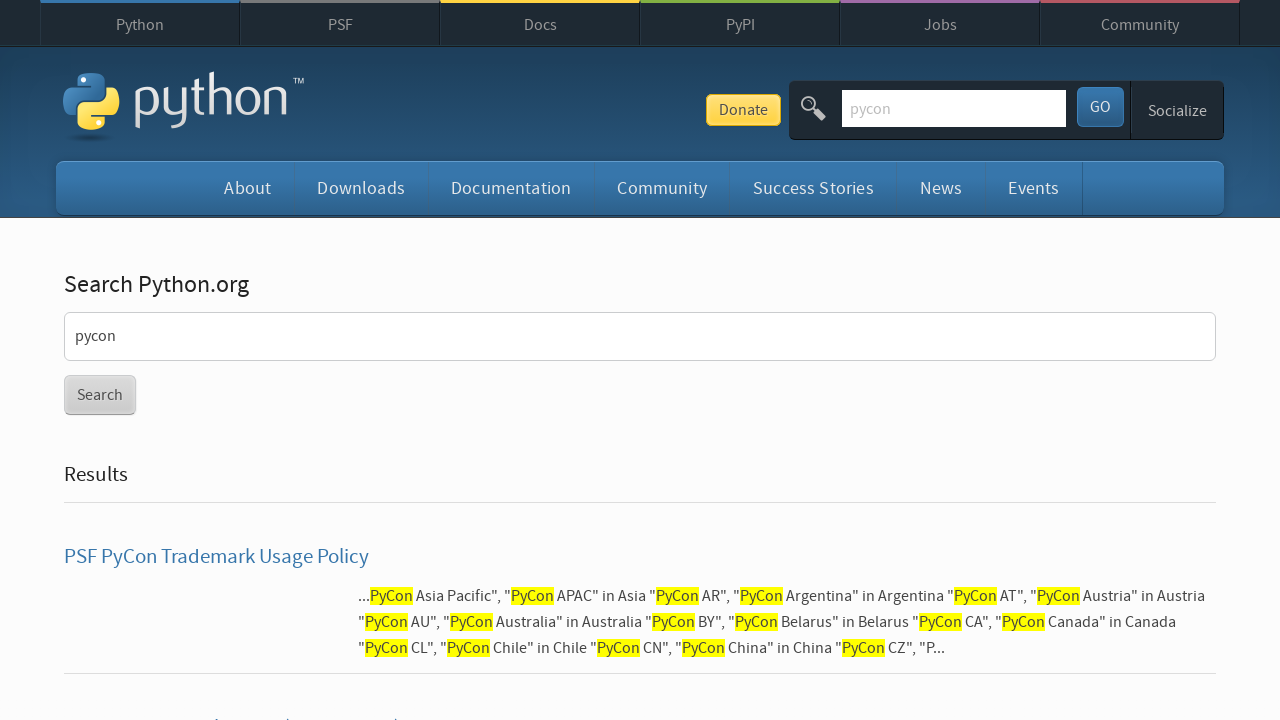

Verified that search results are displayed (no 'No results found' message)
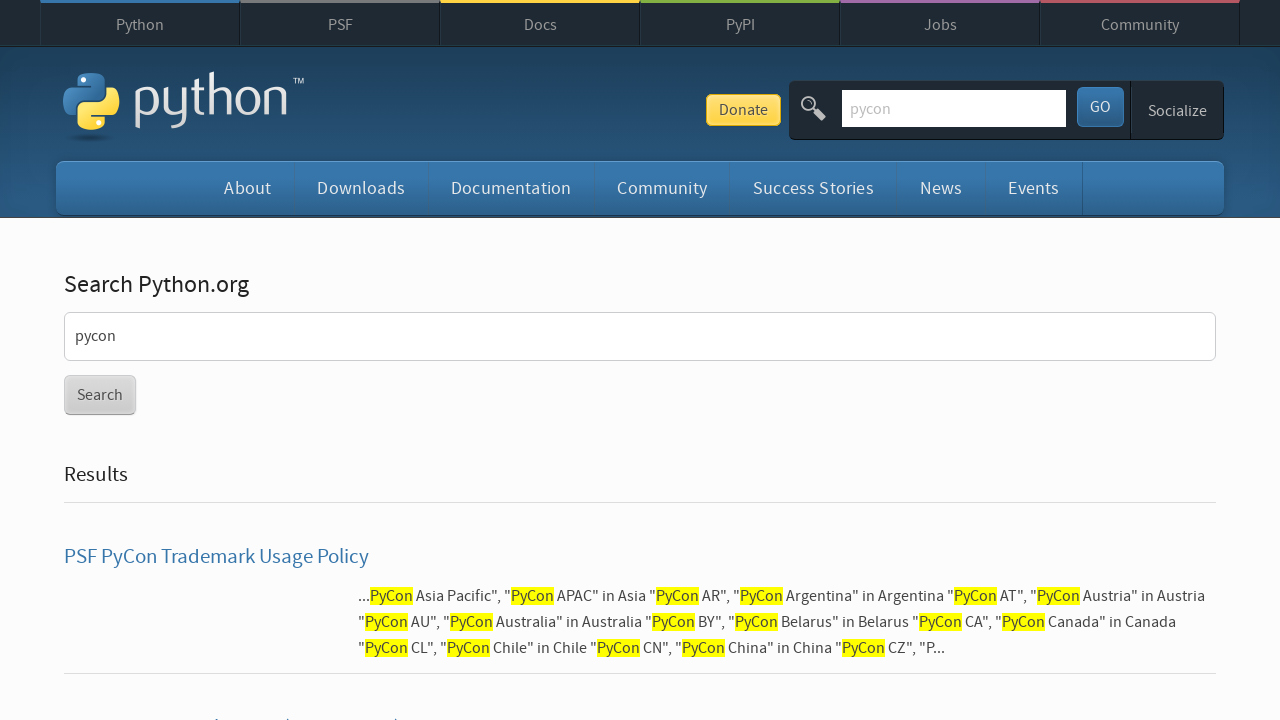

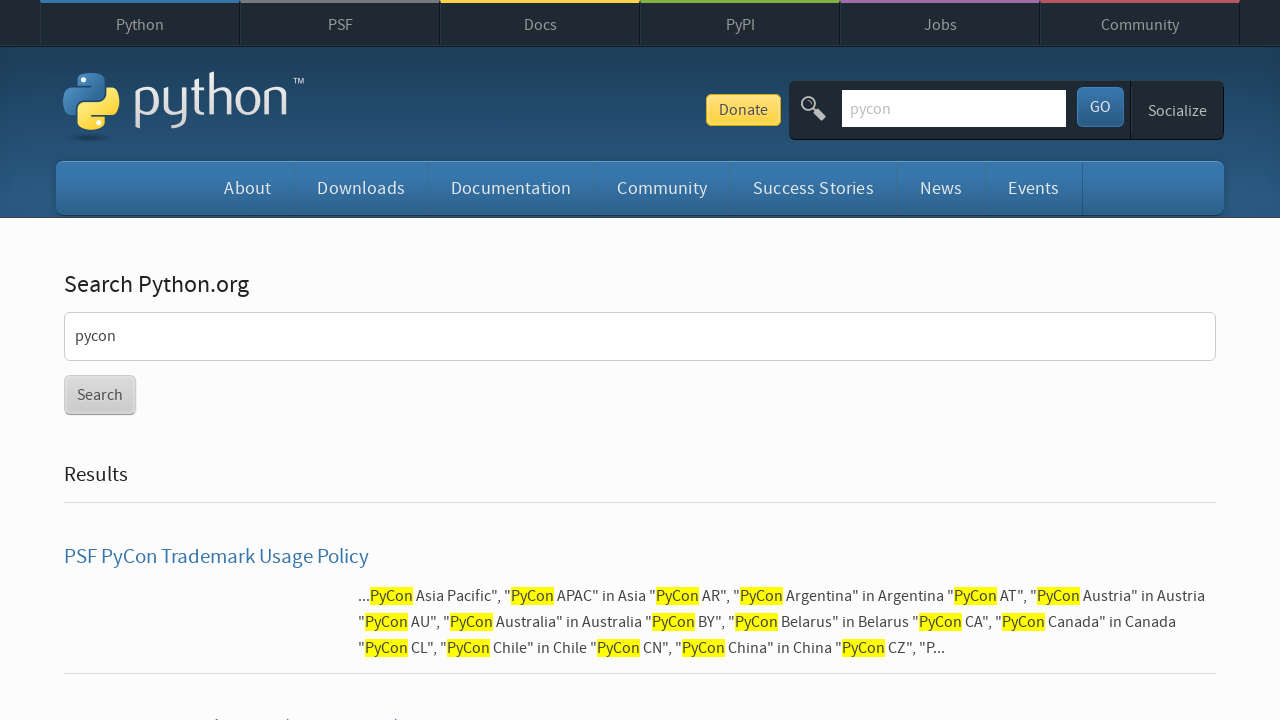